Tests dropdown selection functionality by selecting an option from a dropdown menu using Select

Starting URL: https://the-internet.herokuapp.com/dropdown

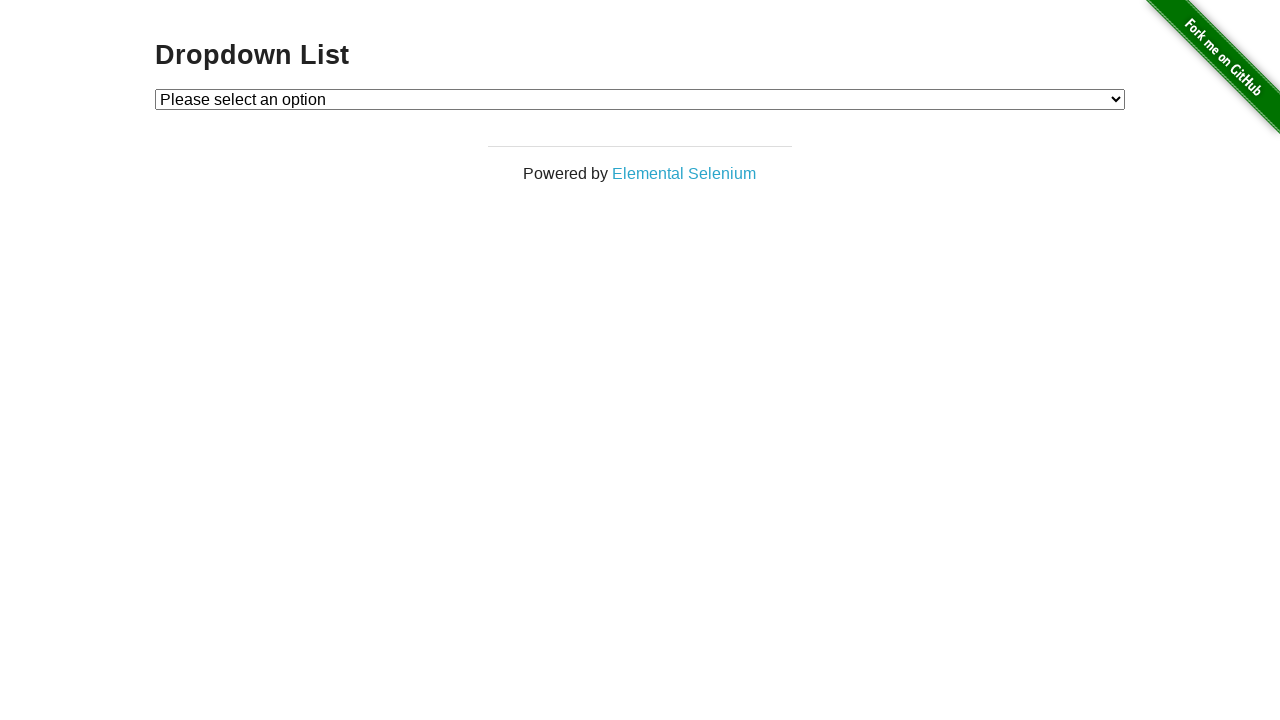

Selected Option 1 from dropdown menu using index 1 on #dropdown
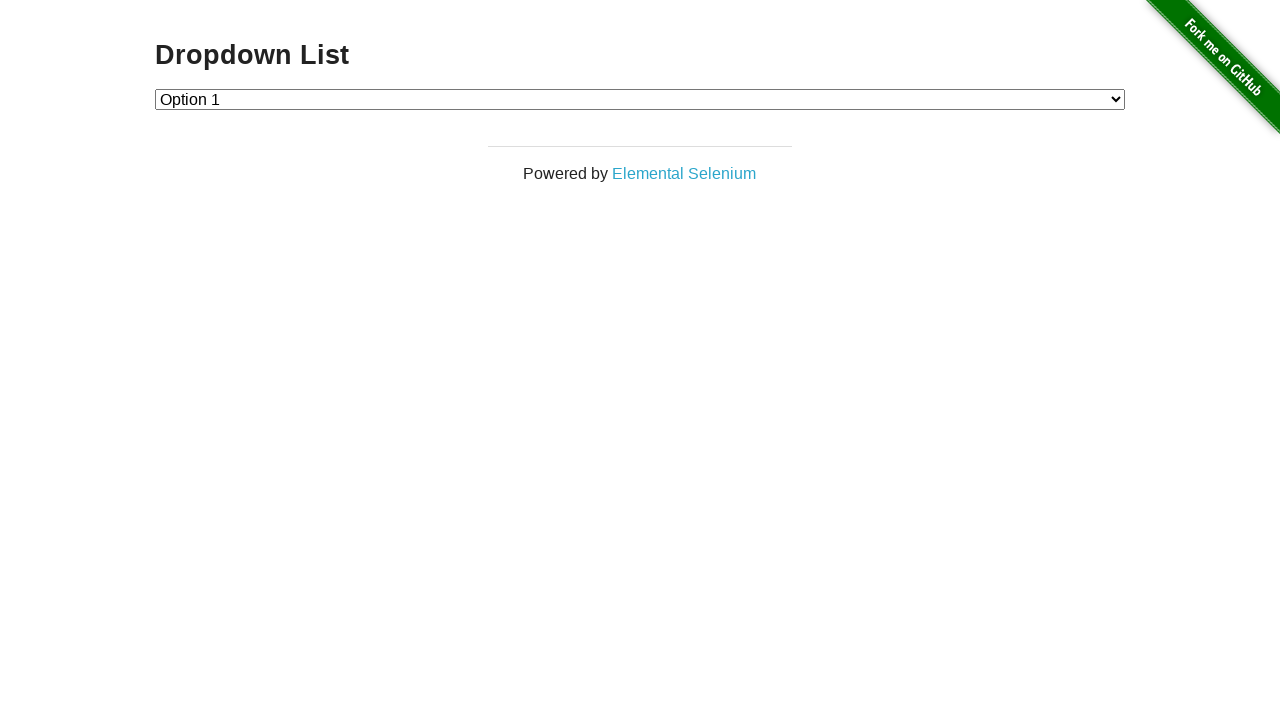

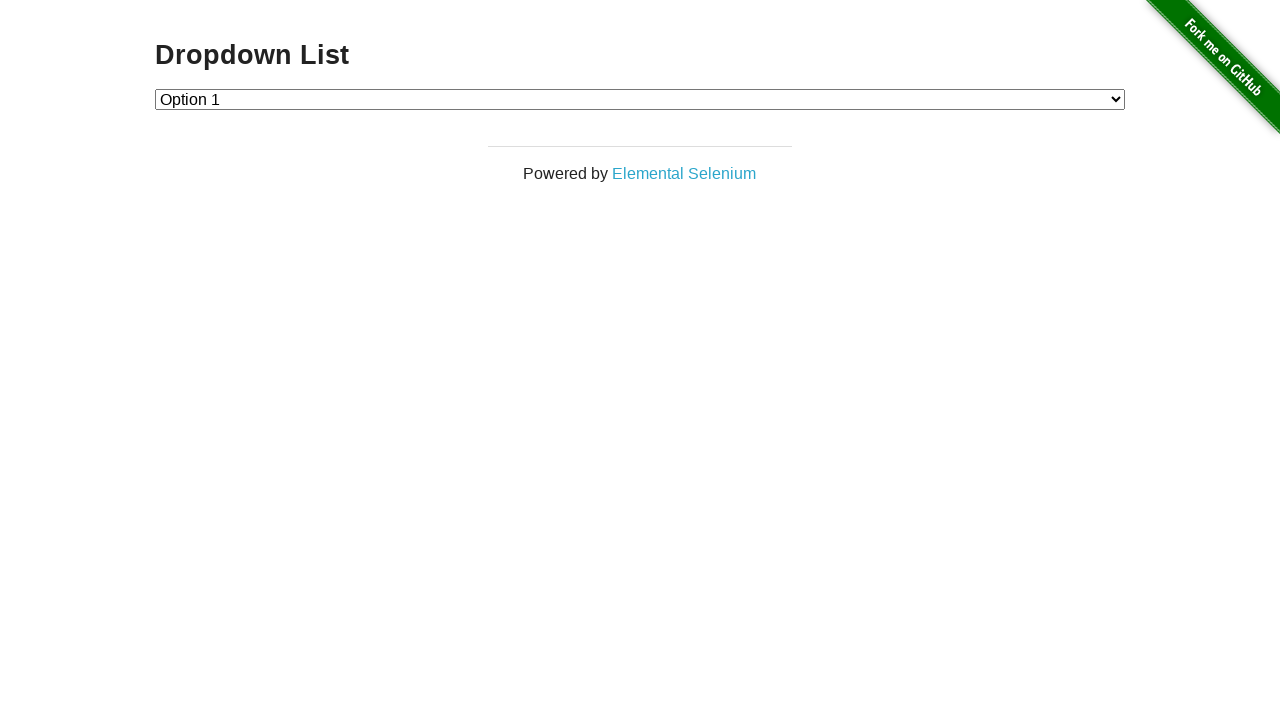